Tests the TodoMVC demo application by adding three todo items (sleep, code, eat) and then marking all of them as completed.

Starting URL: https://demo.playwright.dev/todomvc/#/

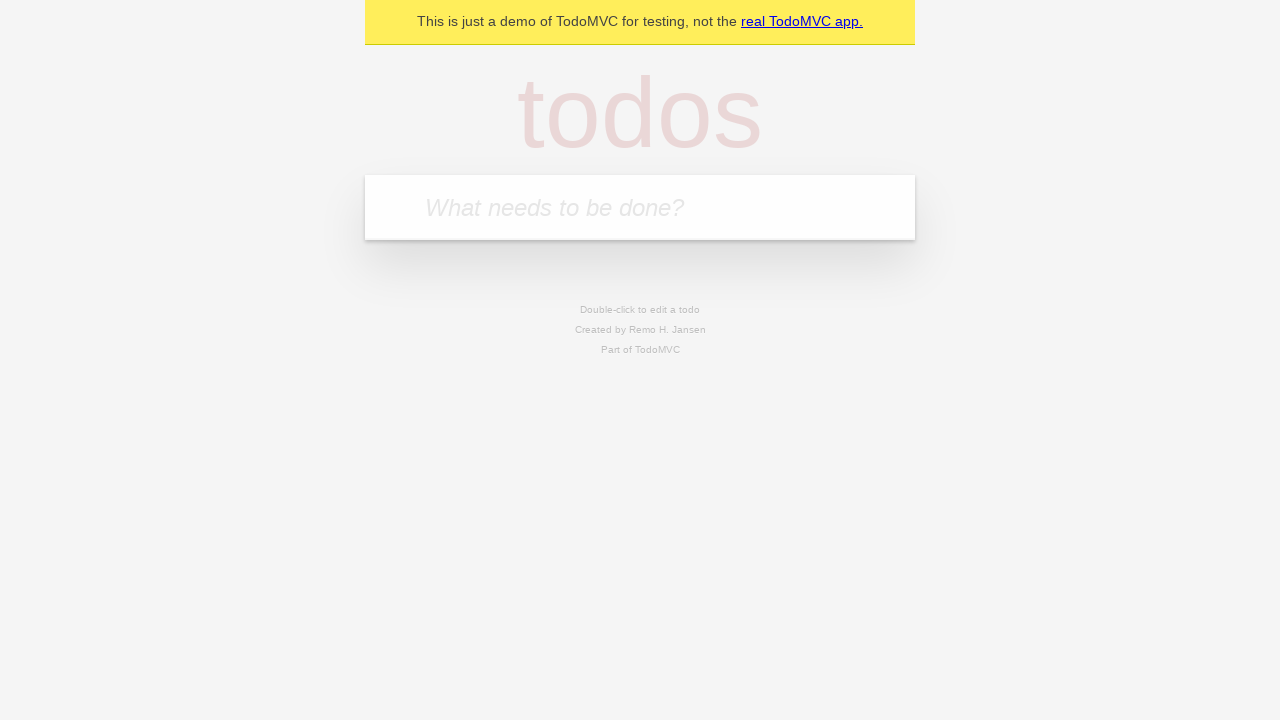

Located the new todo input field
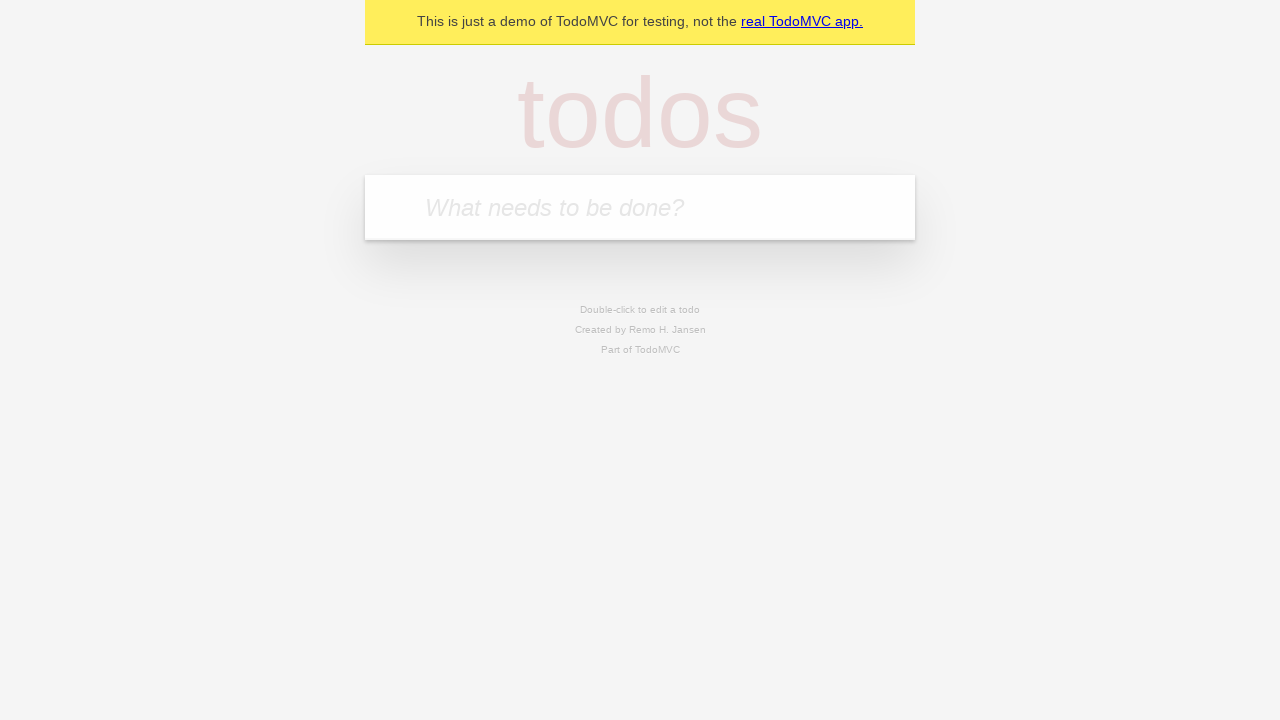

Filled new todo input with 'sleep' on .new-todo
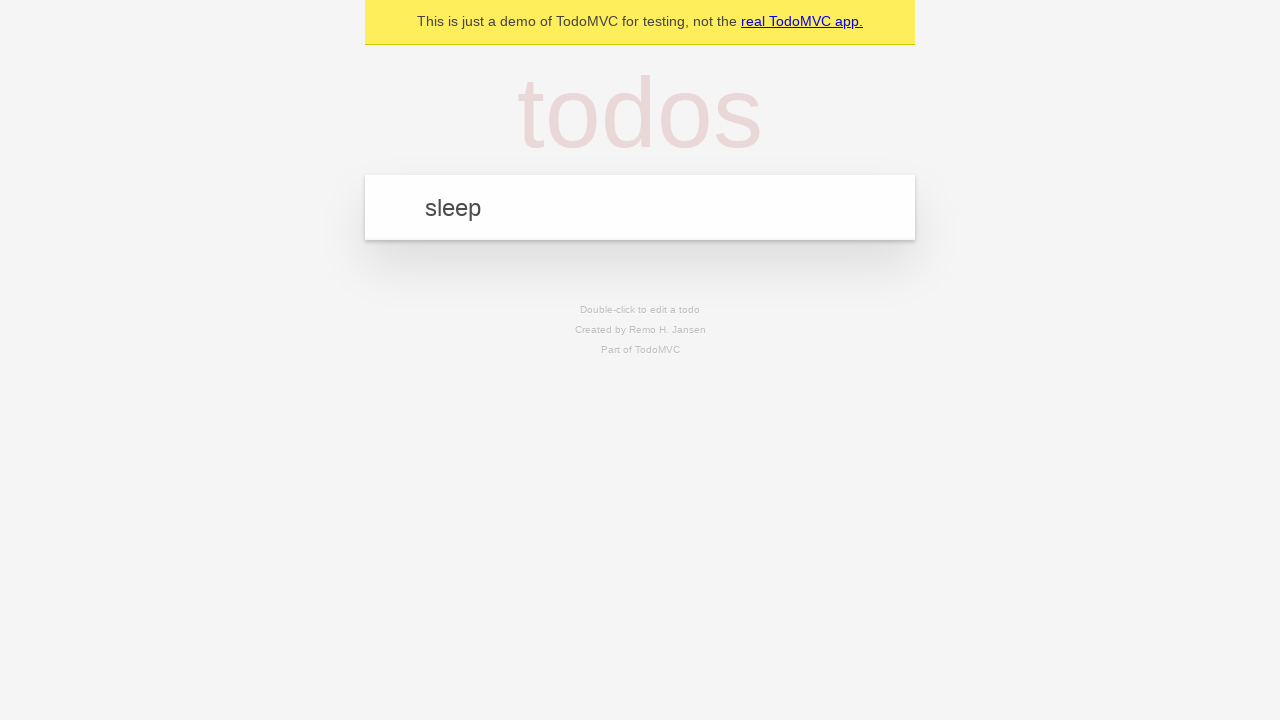

Pressed Enter to add 'sleep' todo item on .new-todo
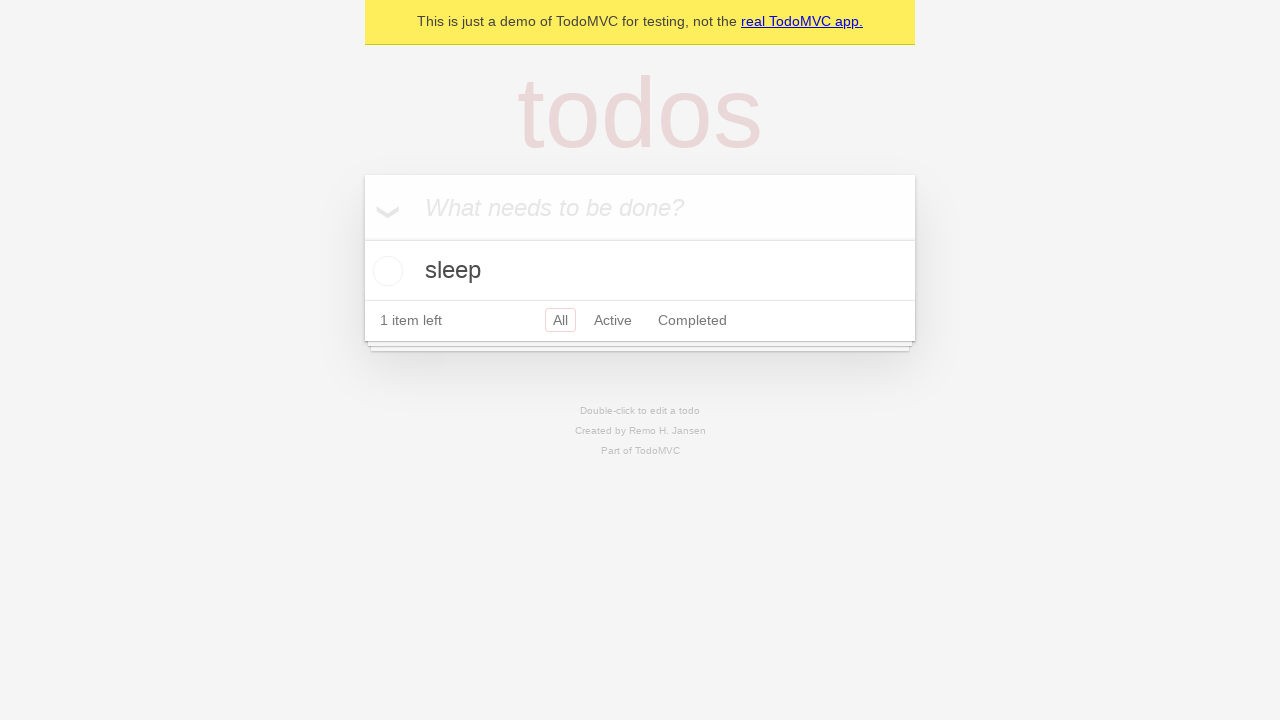

Filled new todo input with 'code' on .new-todo
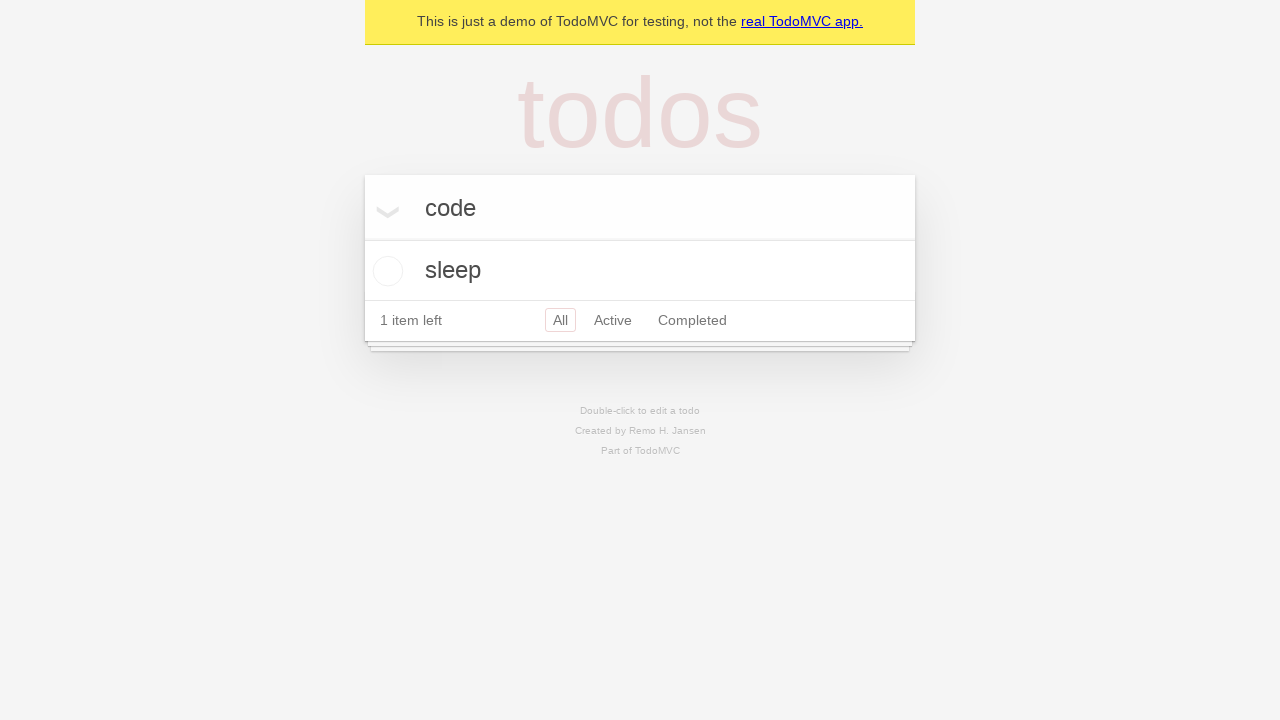

Pressed Enter to add 'code' todo item on .new-todo
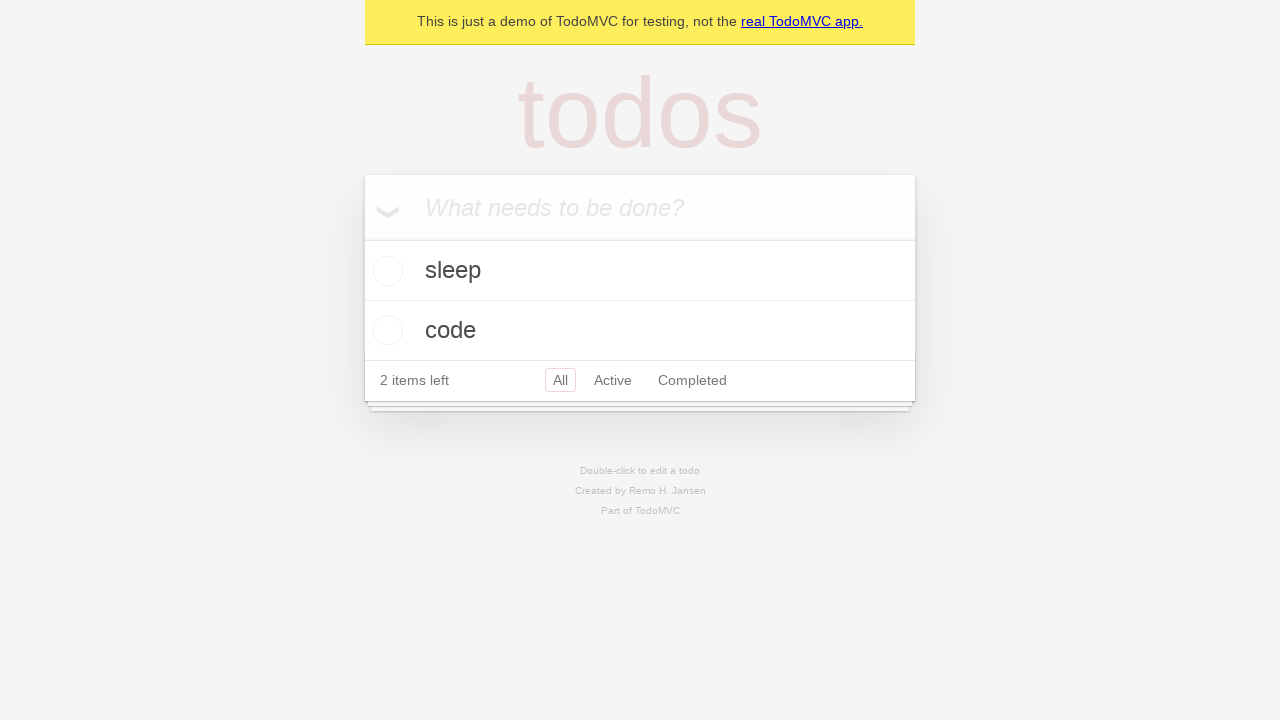

Filled new todo input with 'eat' on .new-todo
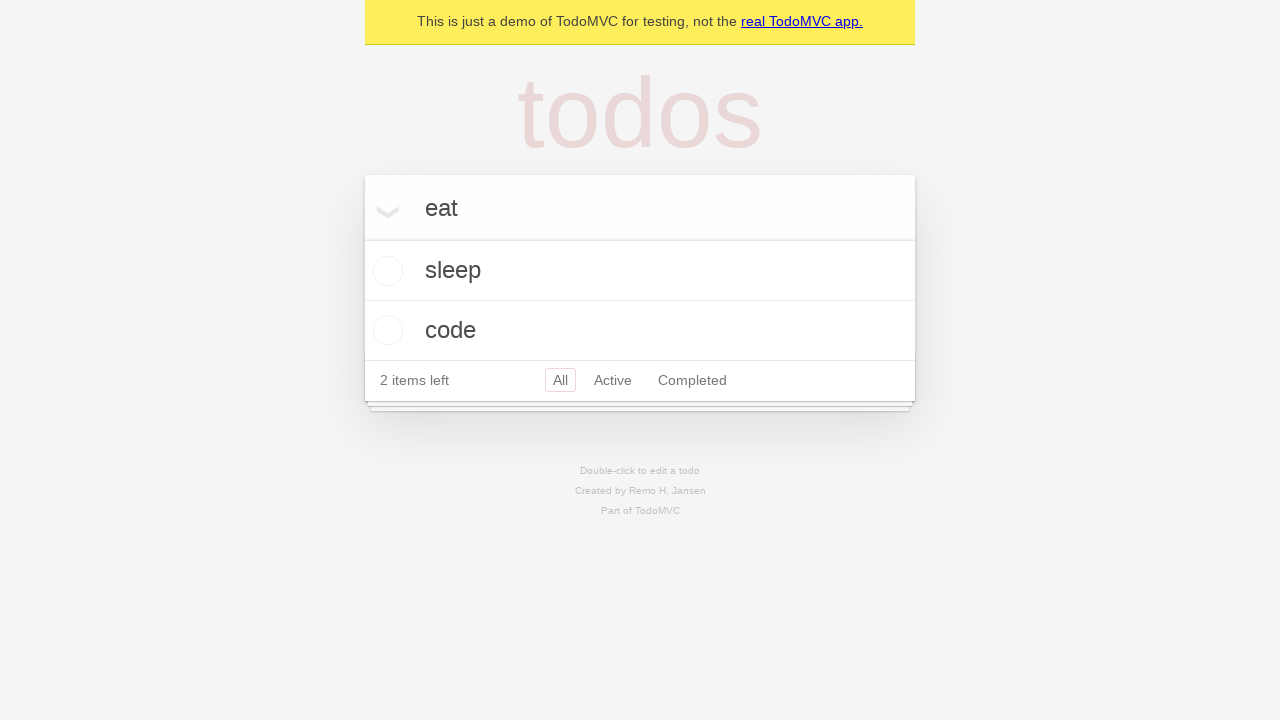

Pressed Enter to add 'eat' todo item on .new-todo
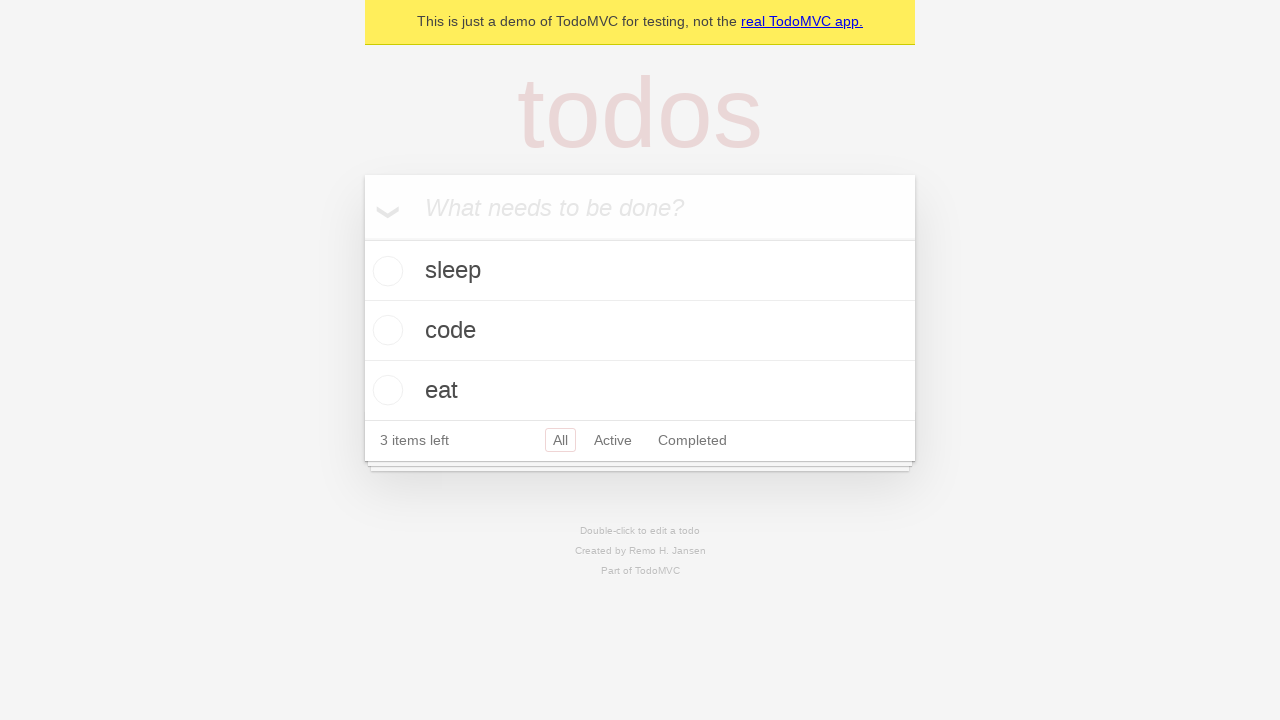

Marked 'code' todo item as completed at (385, 330) on li >> internal:has-text="code"i >> internal:label="Toggle Todo"i
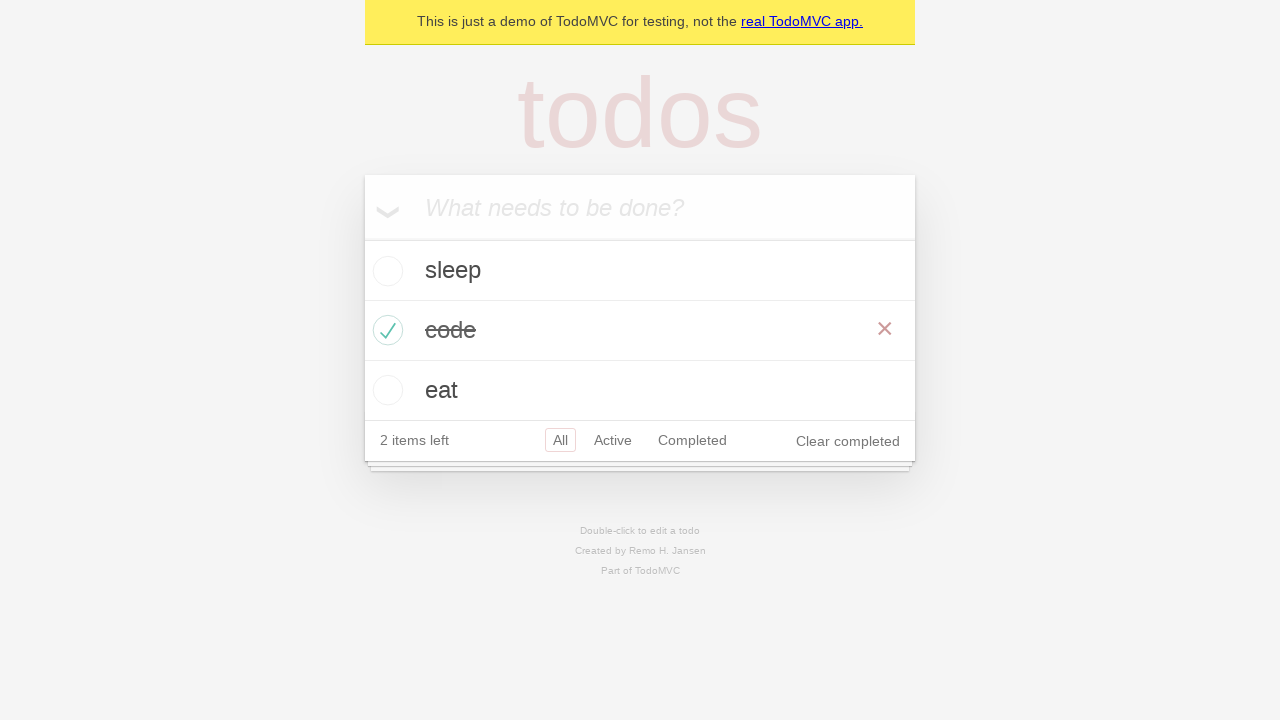

Marked 'sleep' todo item as completed at (385, 271) on li >> internal:has-text="sleep"i >> internal:label="Toggle Todo"i
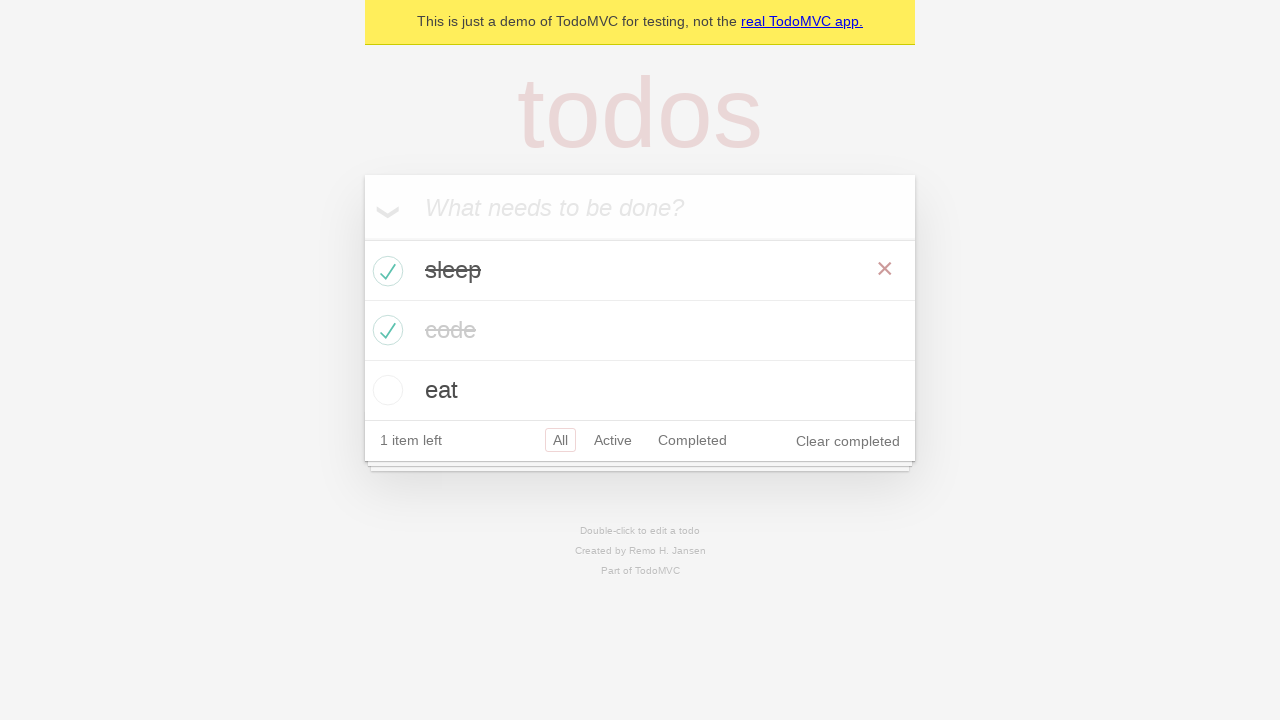

Marked 'eat' todo item as completed at (385, 390) on li >> internal:has-text="eat"i >> internal:label="Toggle Todo"i
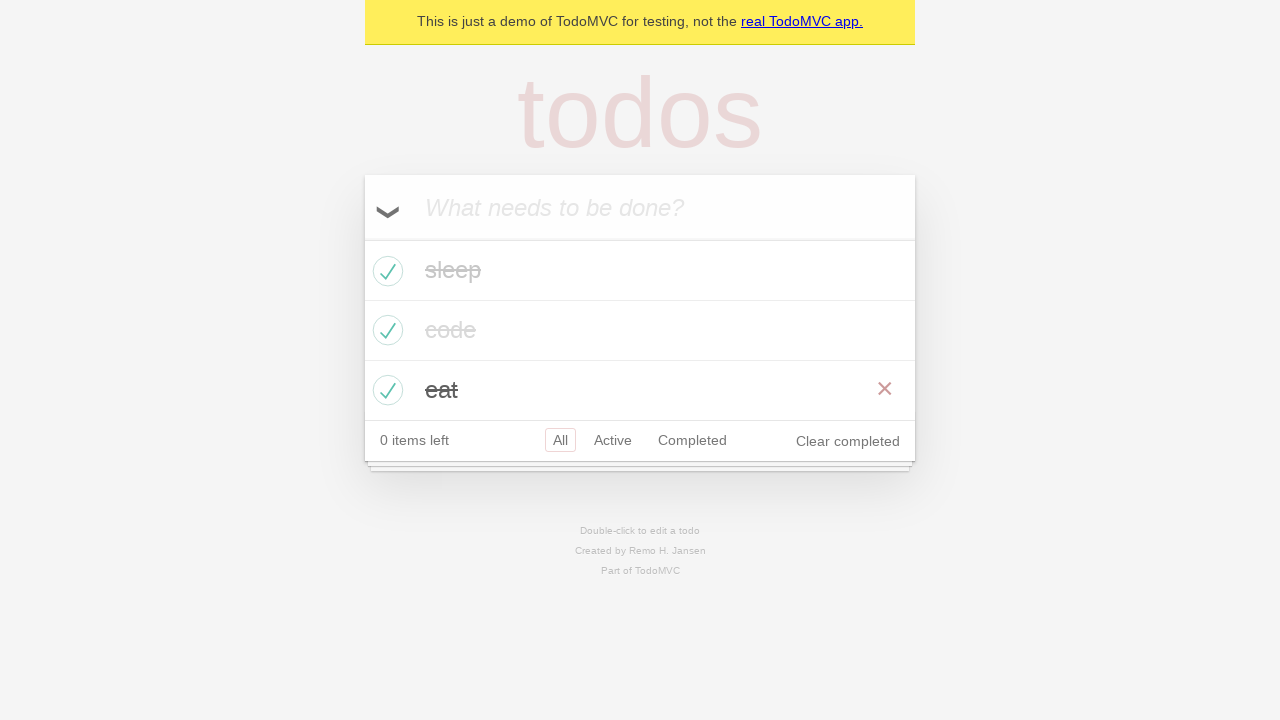

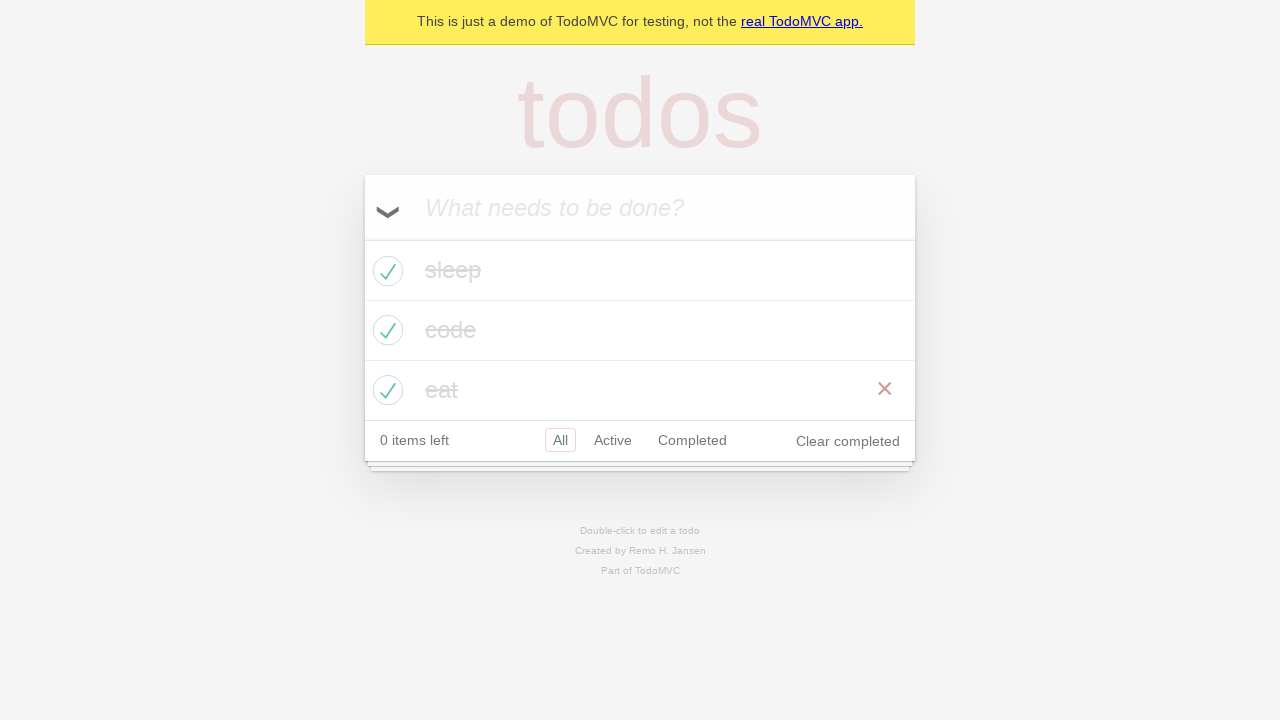